Tests window handling by clicking the Help link on Google Accounts page, switching to the new window that opens, and verifying the title

Starting URL: https://accounts.google.com

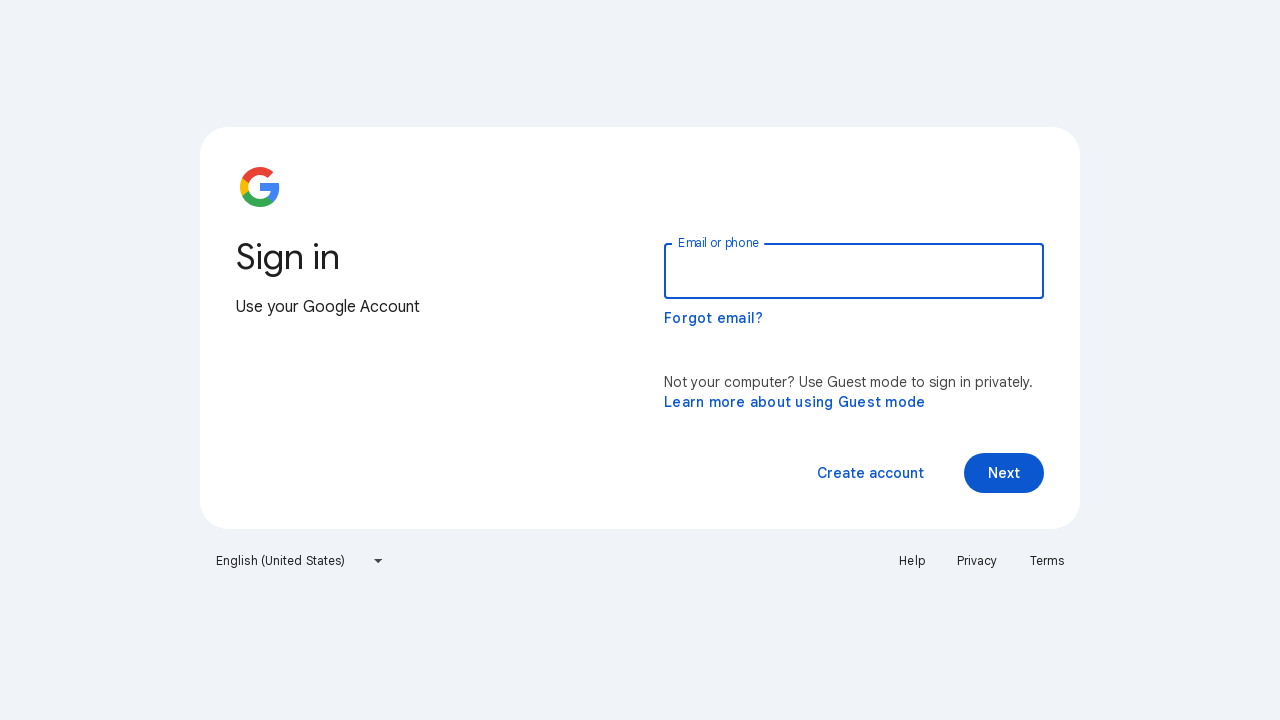

Clicked Help link on Google Accounts page at (912, 561) on xpath=//a[text()='Help']
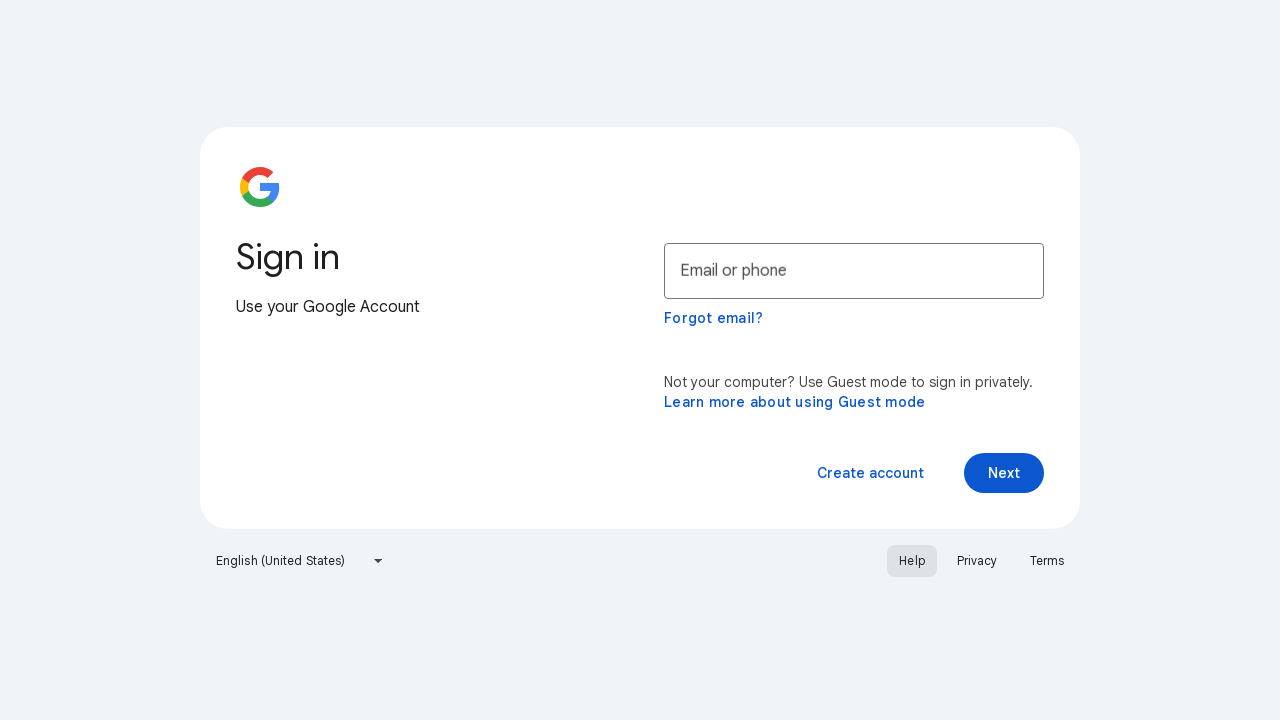

Waited for new window/tab to open
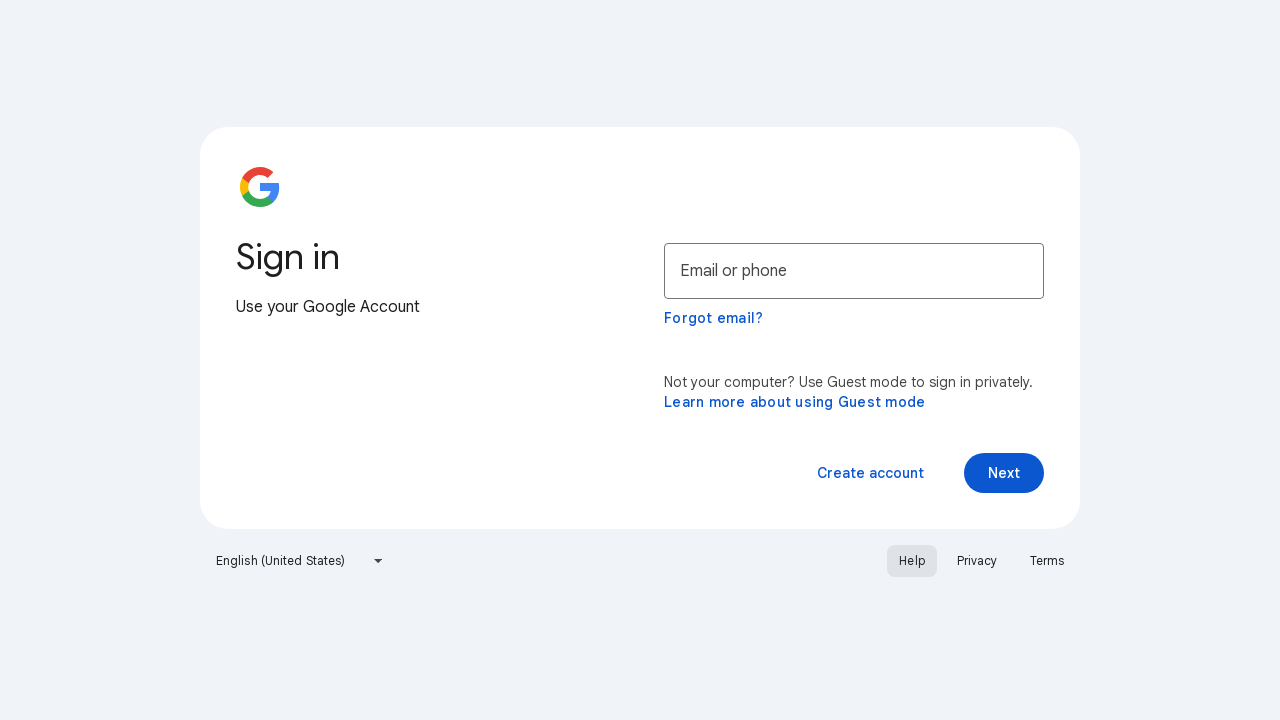

Retrieved all open pages/tabs
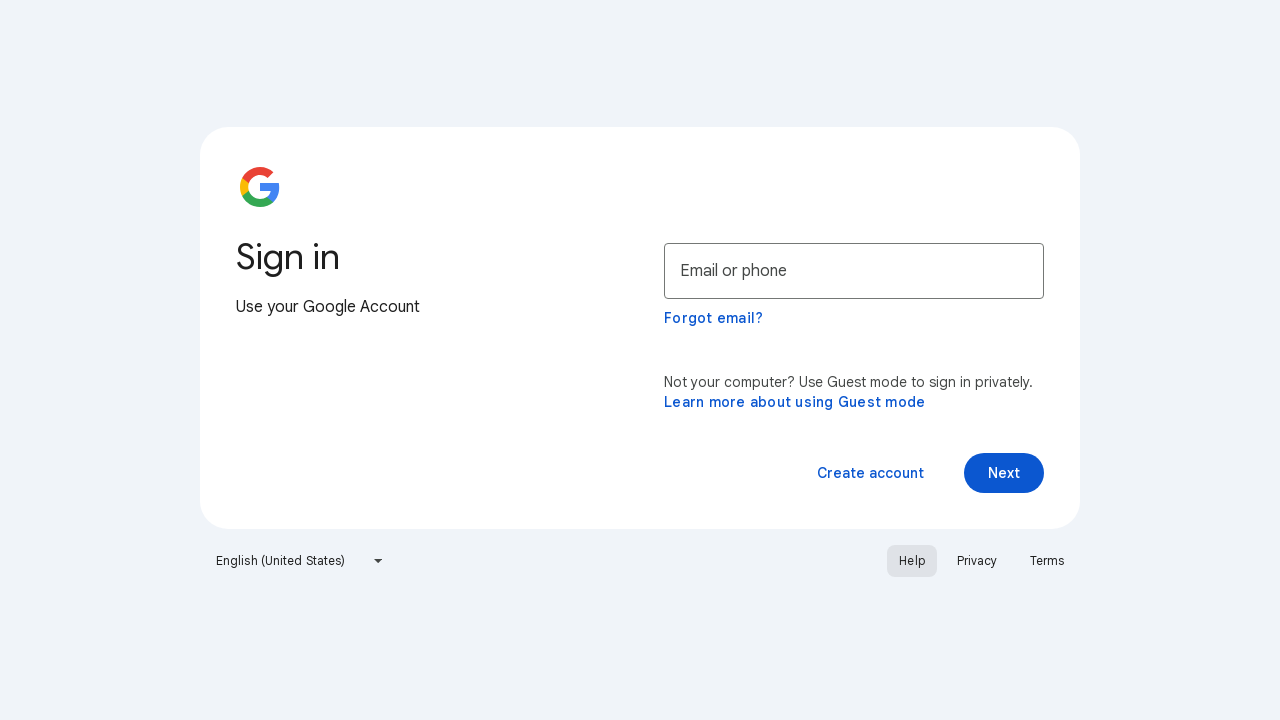

Switched to newly opened window/tab
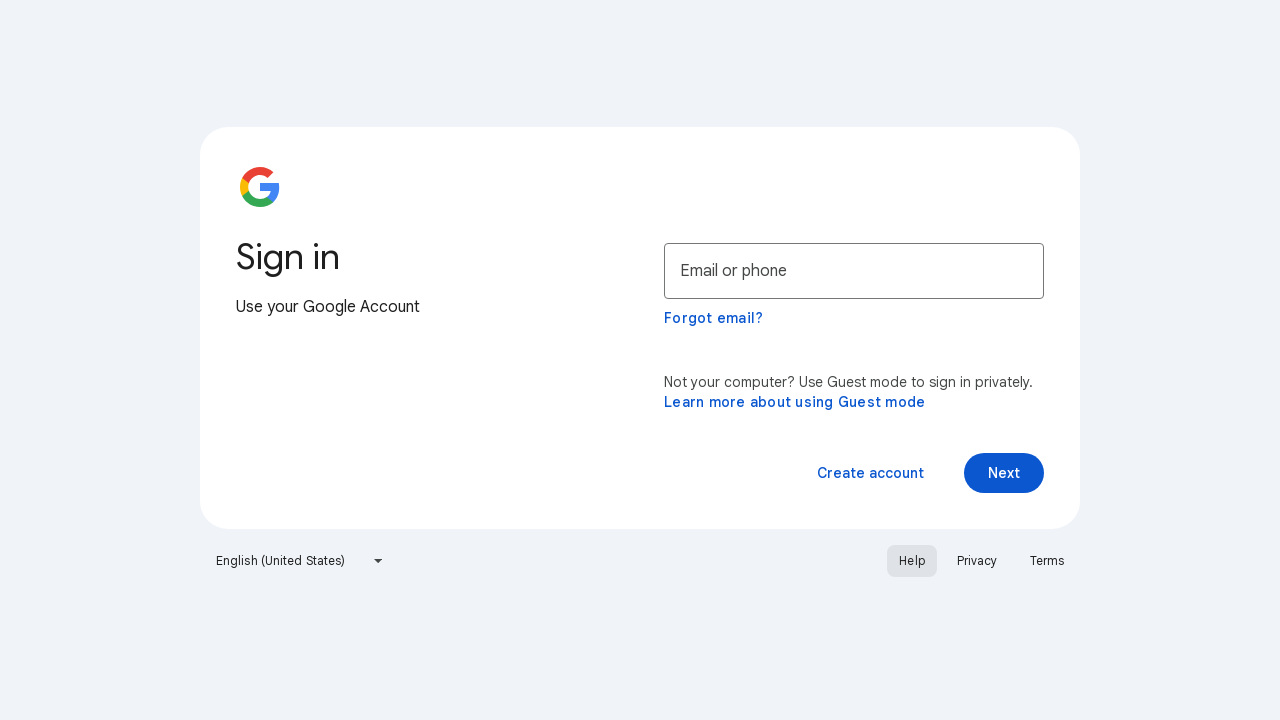

Waited for new page to load completely
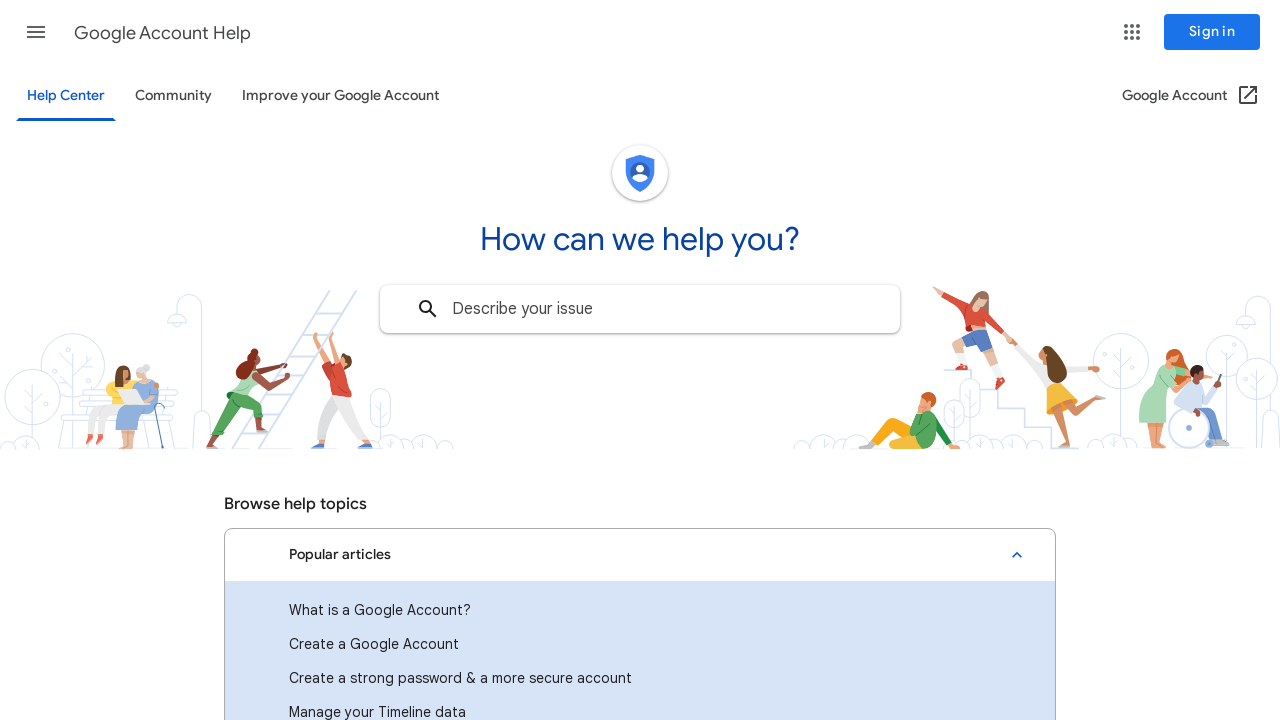

Verified new page title: Google Account Help
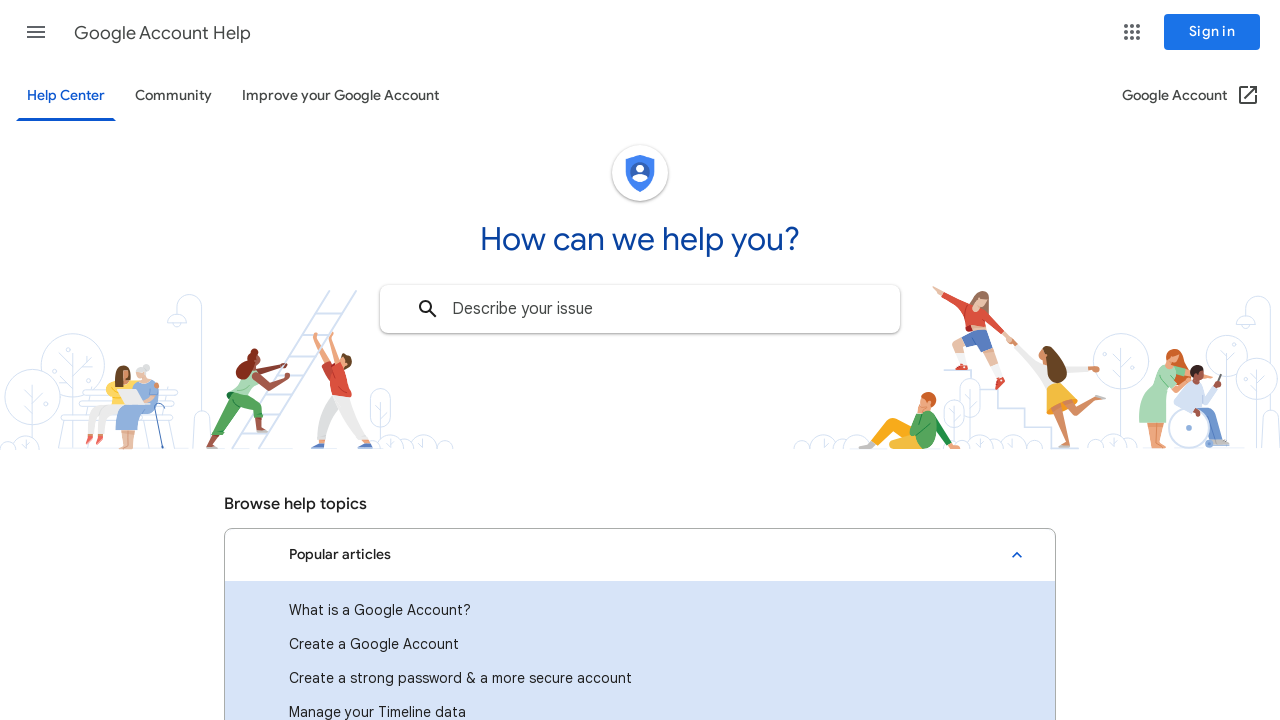

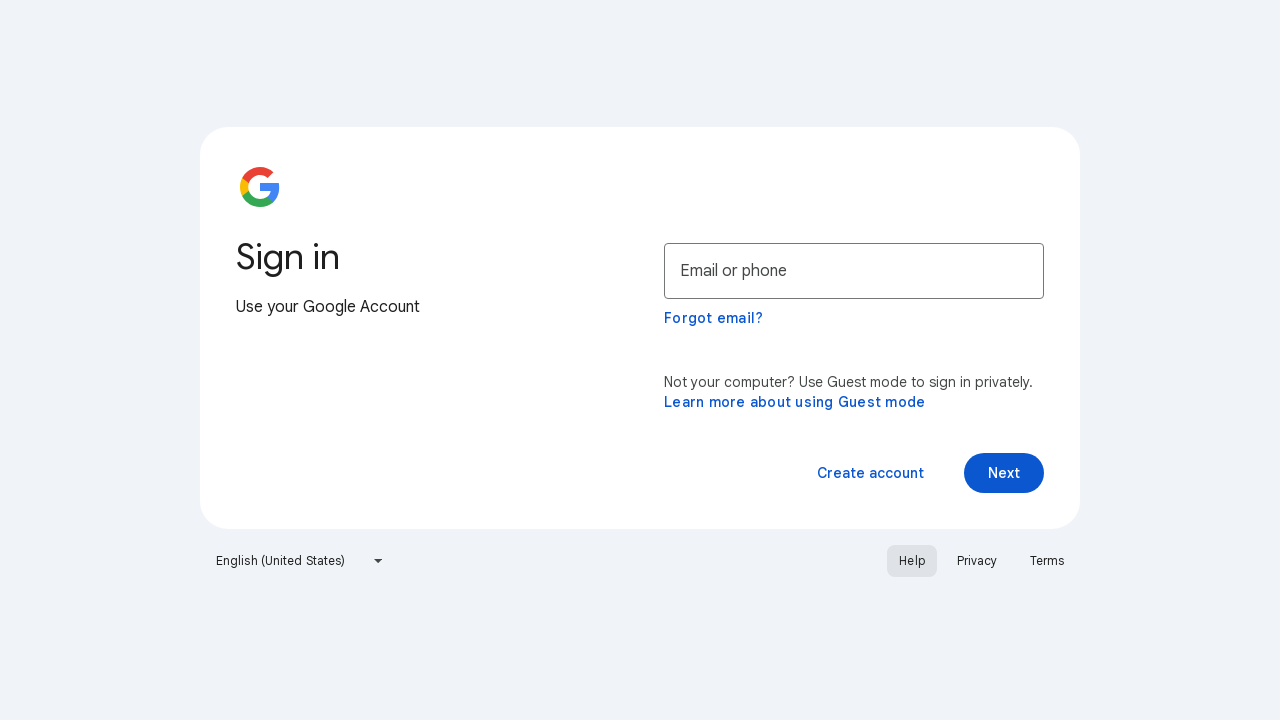